Tests that browser back button works correctly with filter navigation

Starting URL: https://demo.playwright.dev/todomvc

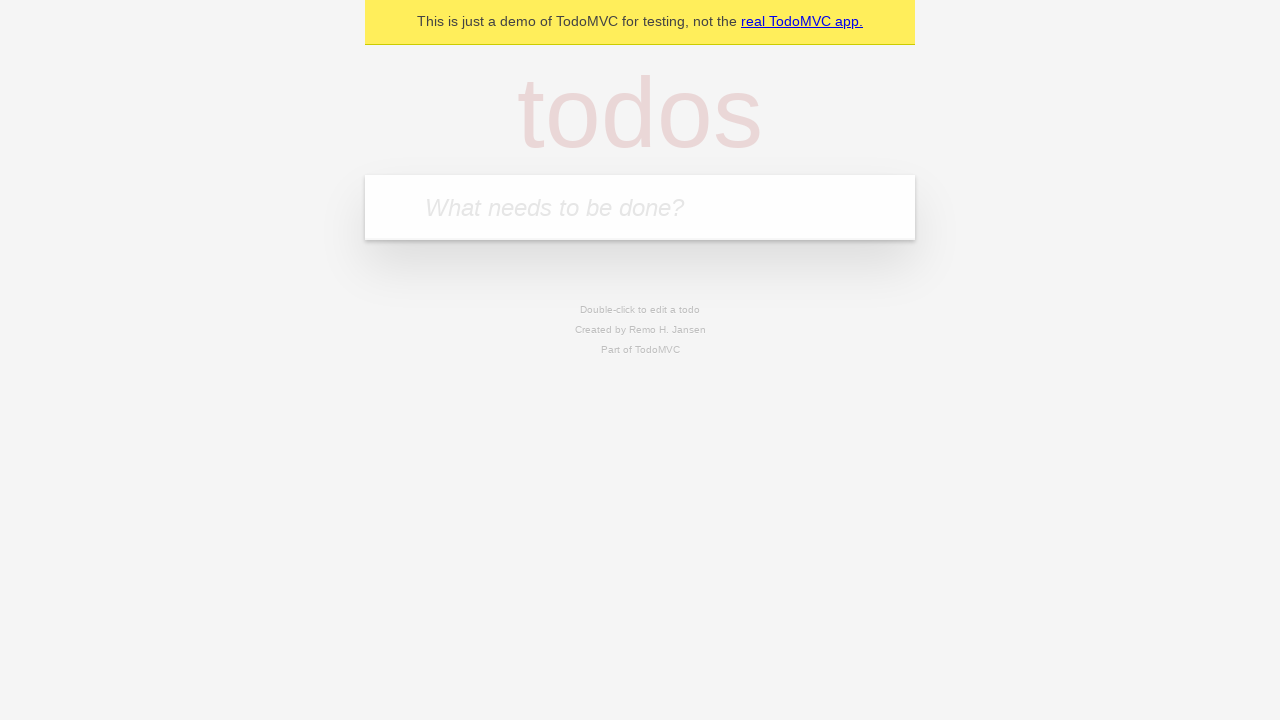

Filled first todo input with 'buy some cheese' on .new-todo
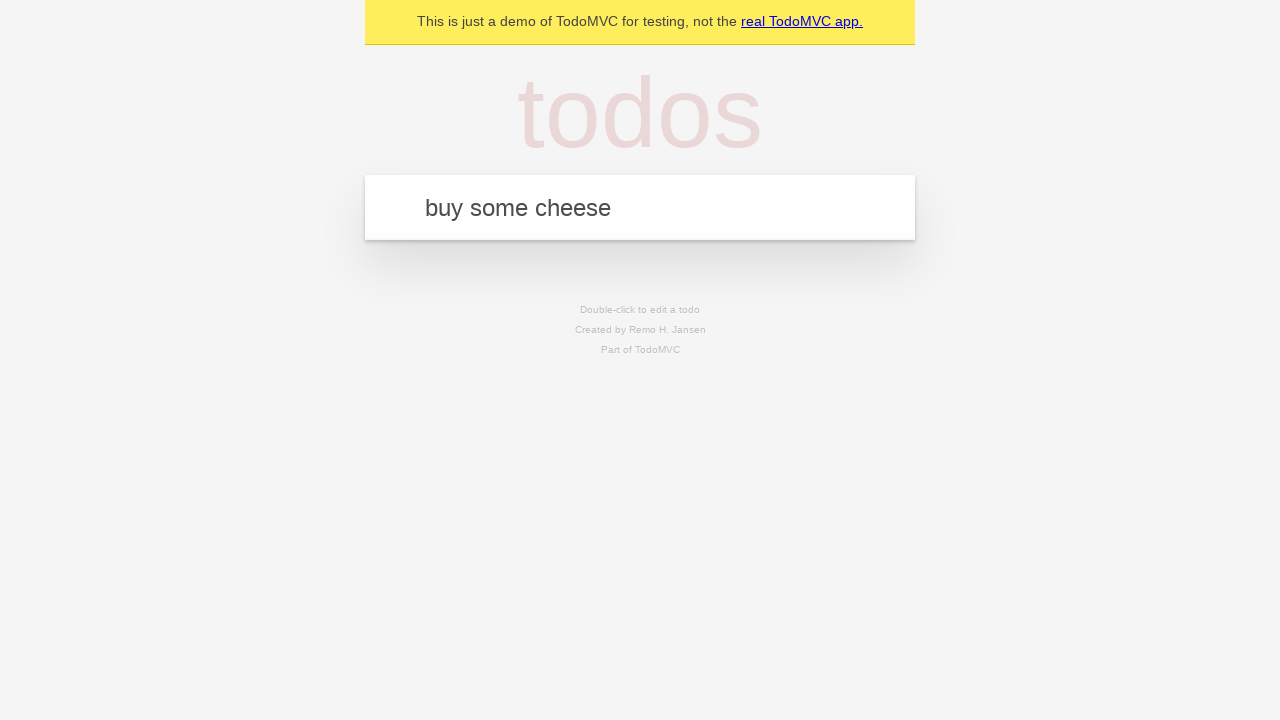

Pressed Enter to create first todo on .new-todo
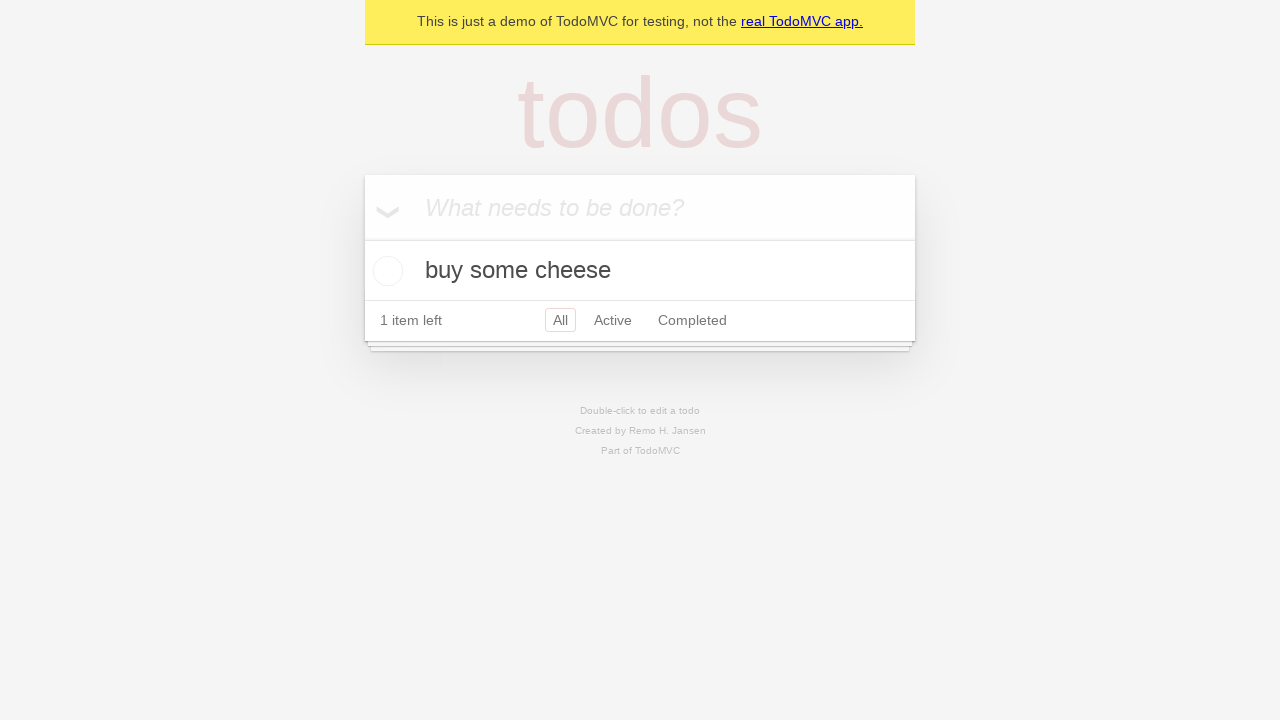

Filled second todo input with 'feed the cat' on .new-todo
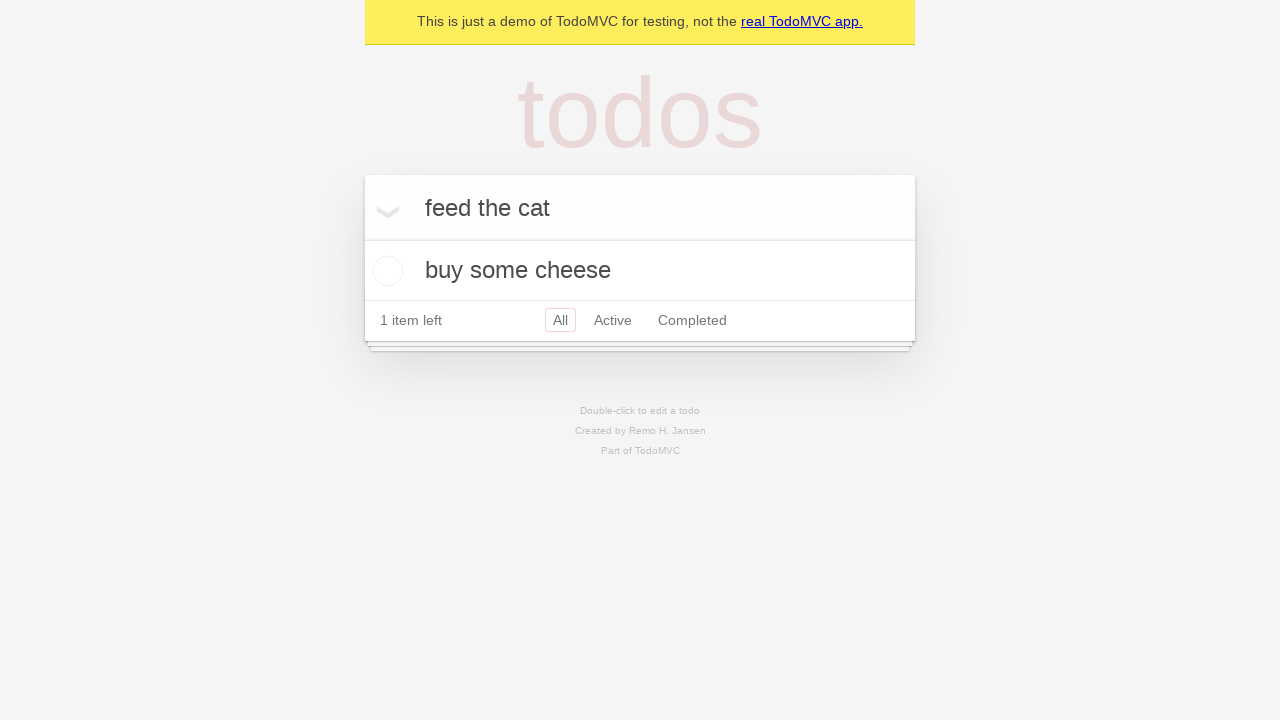

Pressed Enter to create second todo on .new-todo
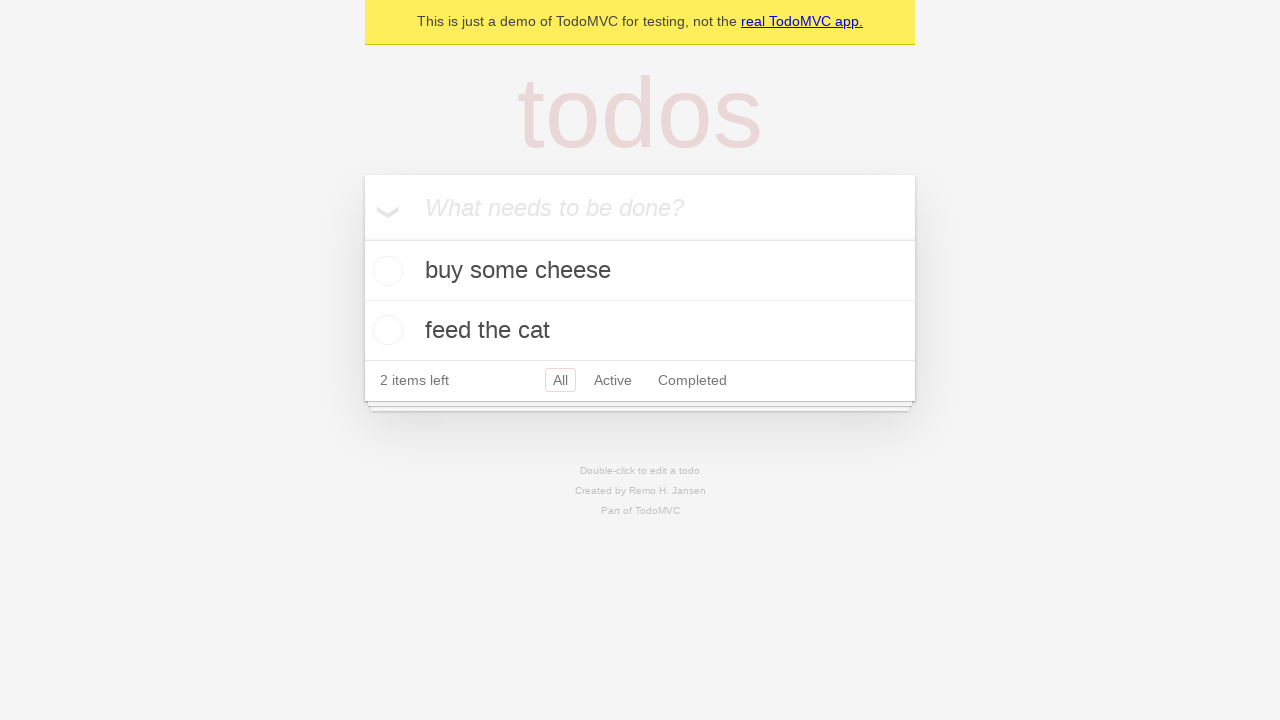

Filled third todo input with 'book a doctors appointment' on .new-todo
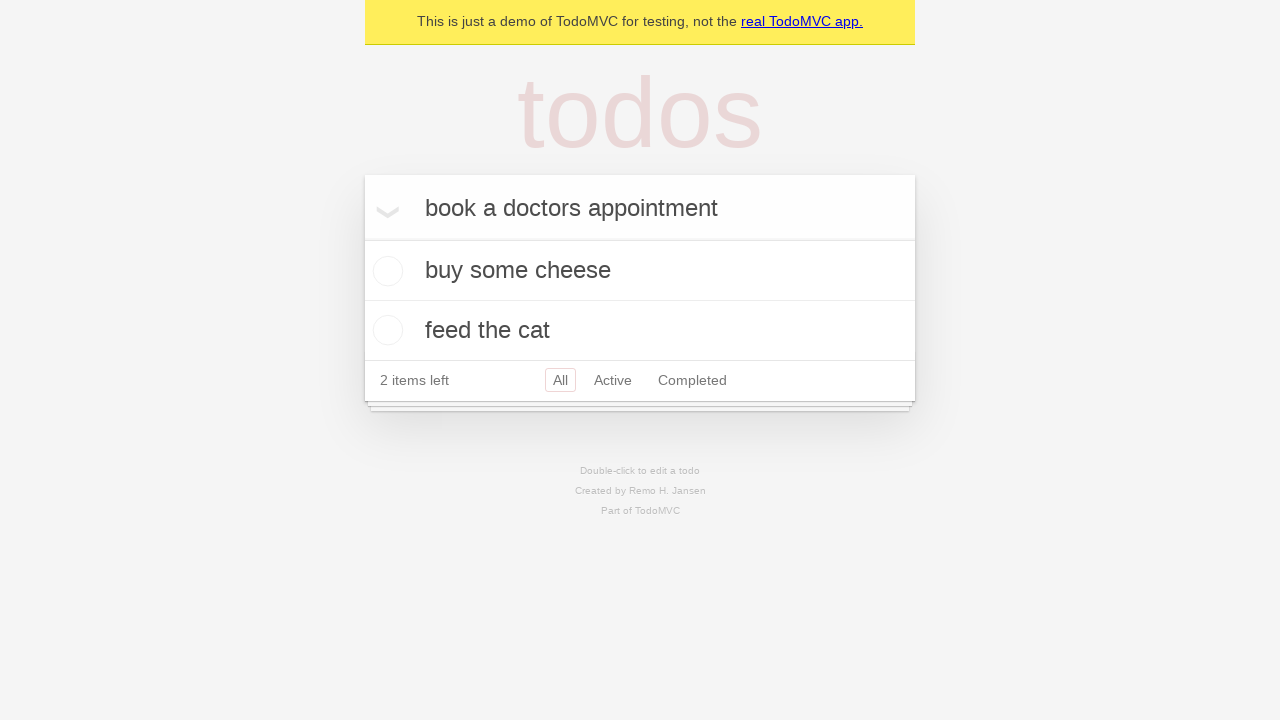

Pressed Enter to create third todo on .new-todo
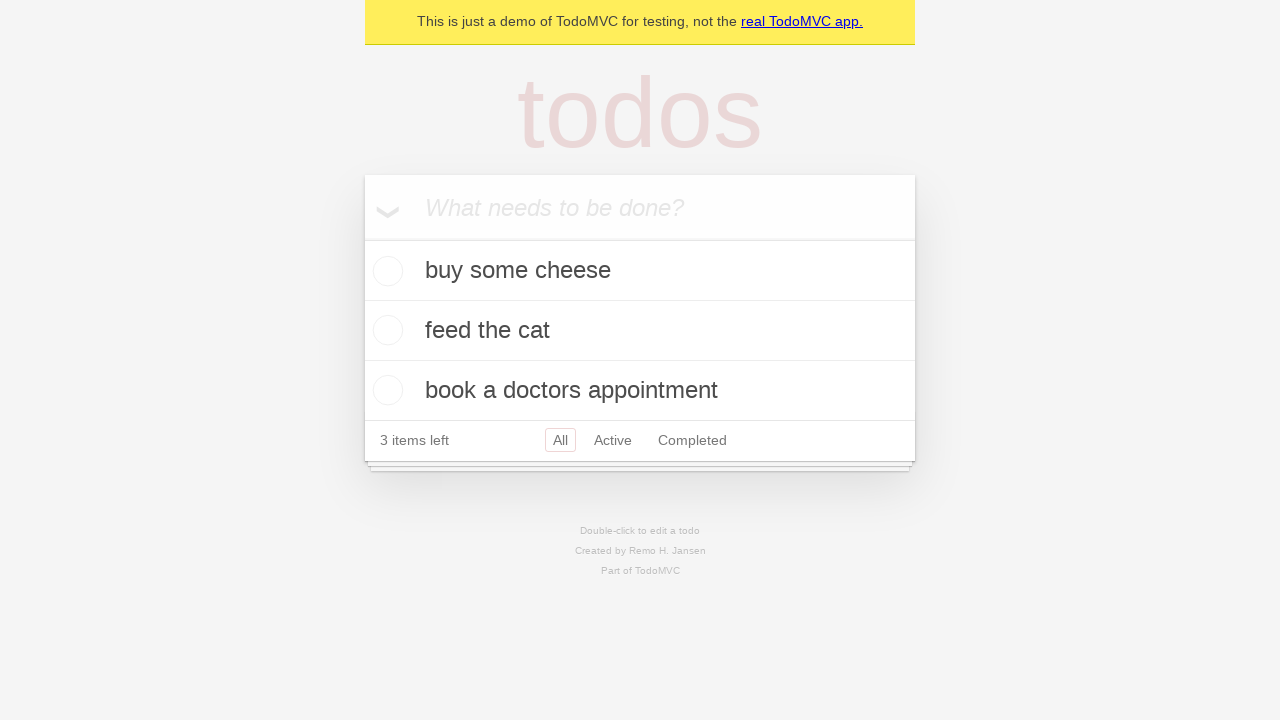

All three todos have loaded
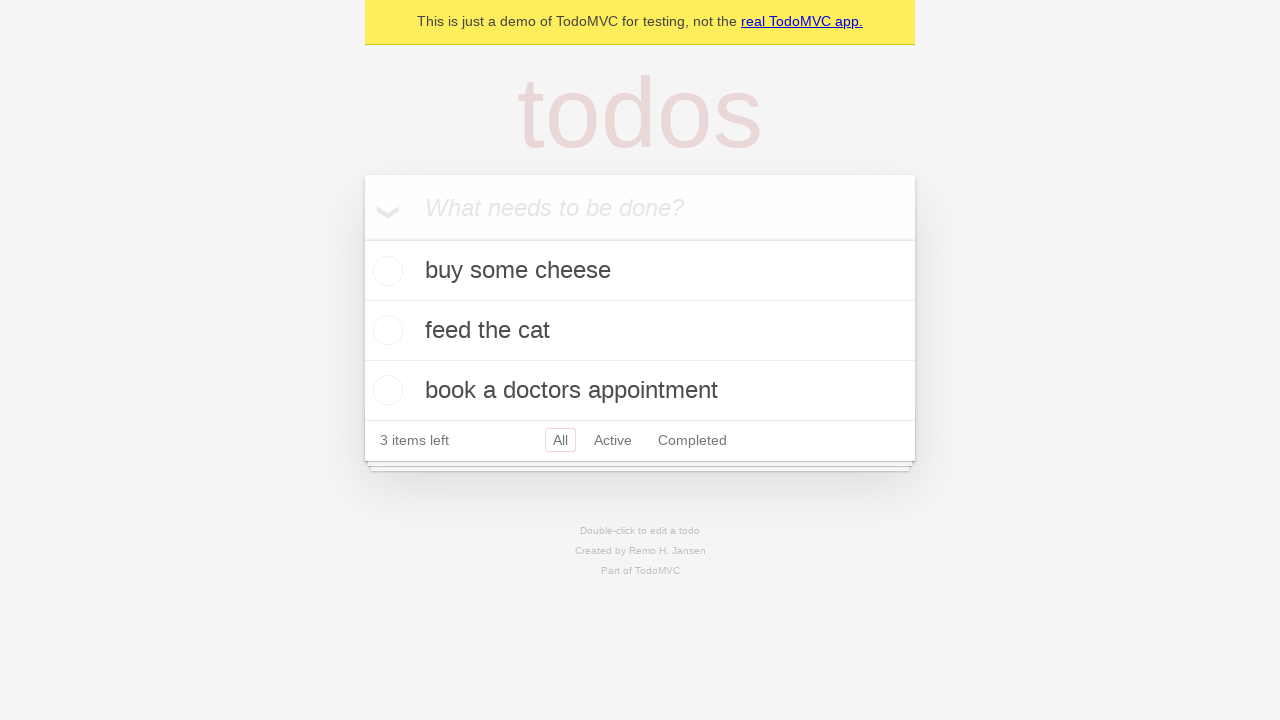

Checked the second todo item at (385, 330) on .todo-list li .toggle >> nth=1
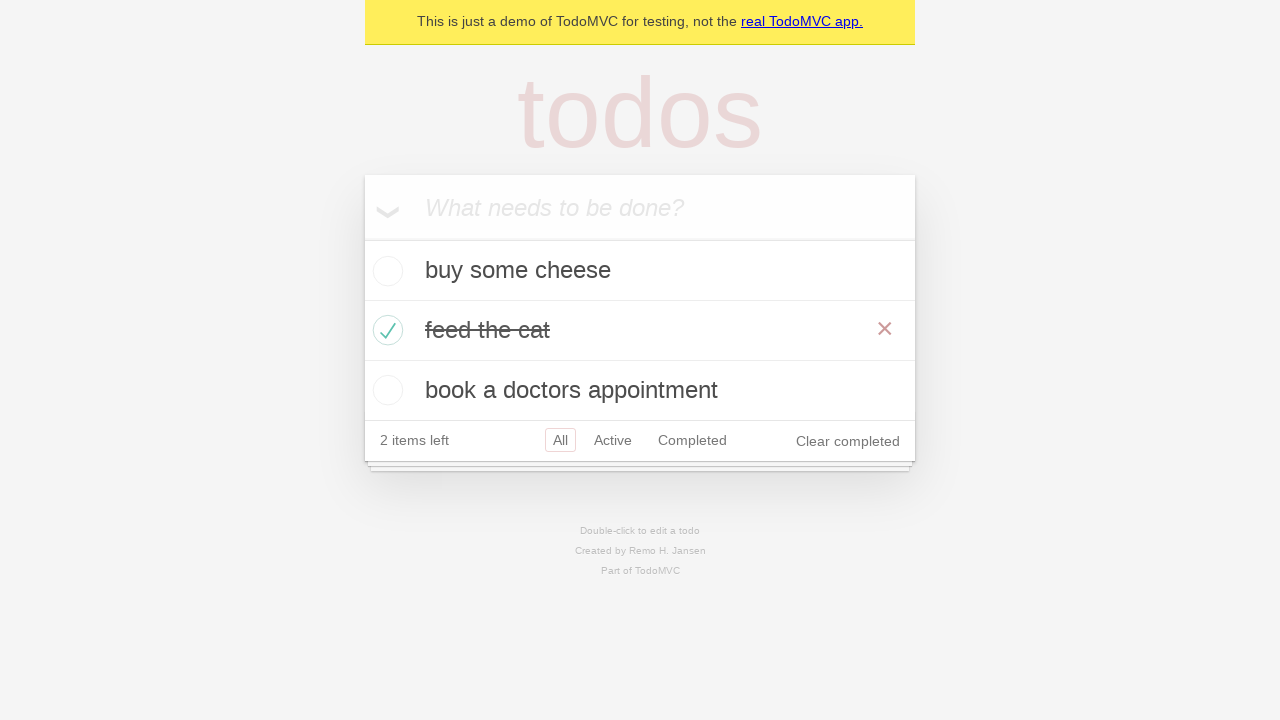

Clicked 'All' filter at (560, 440) on .filters >> text=All
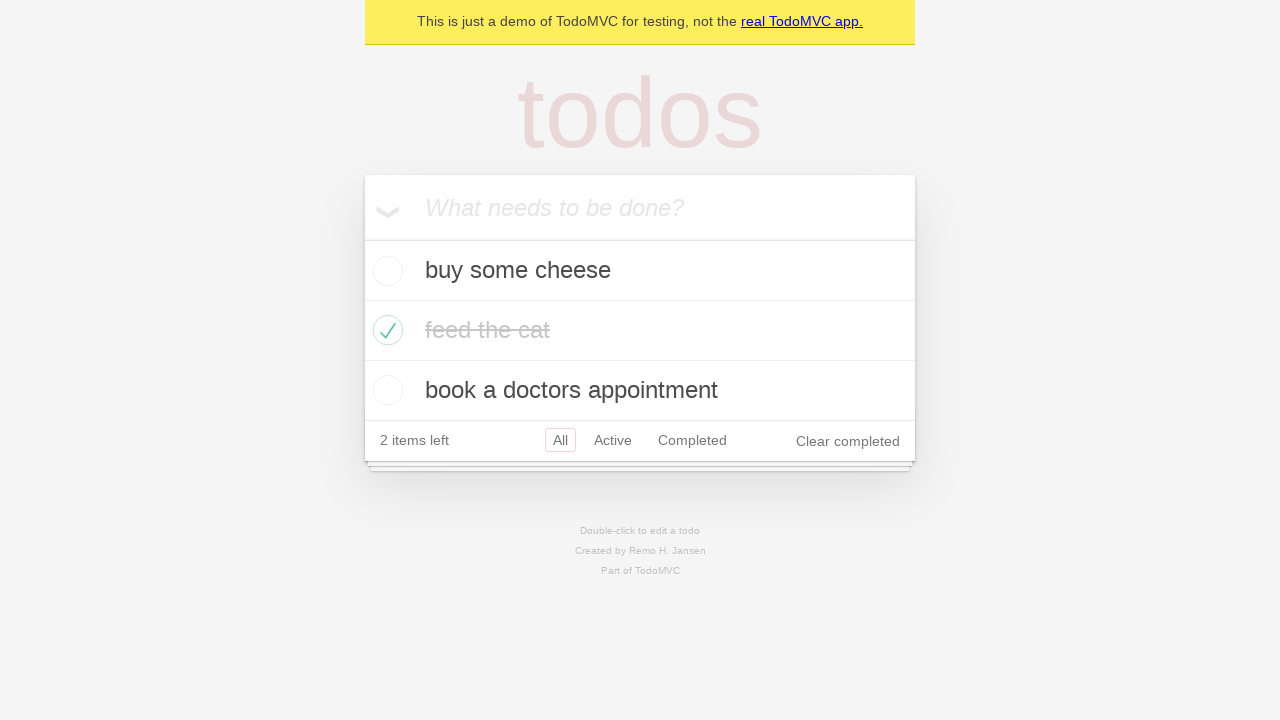

Clicked 'Active' filter at (613, 440) on .filters >> text=Active
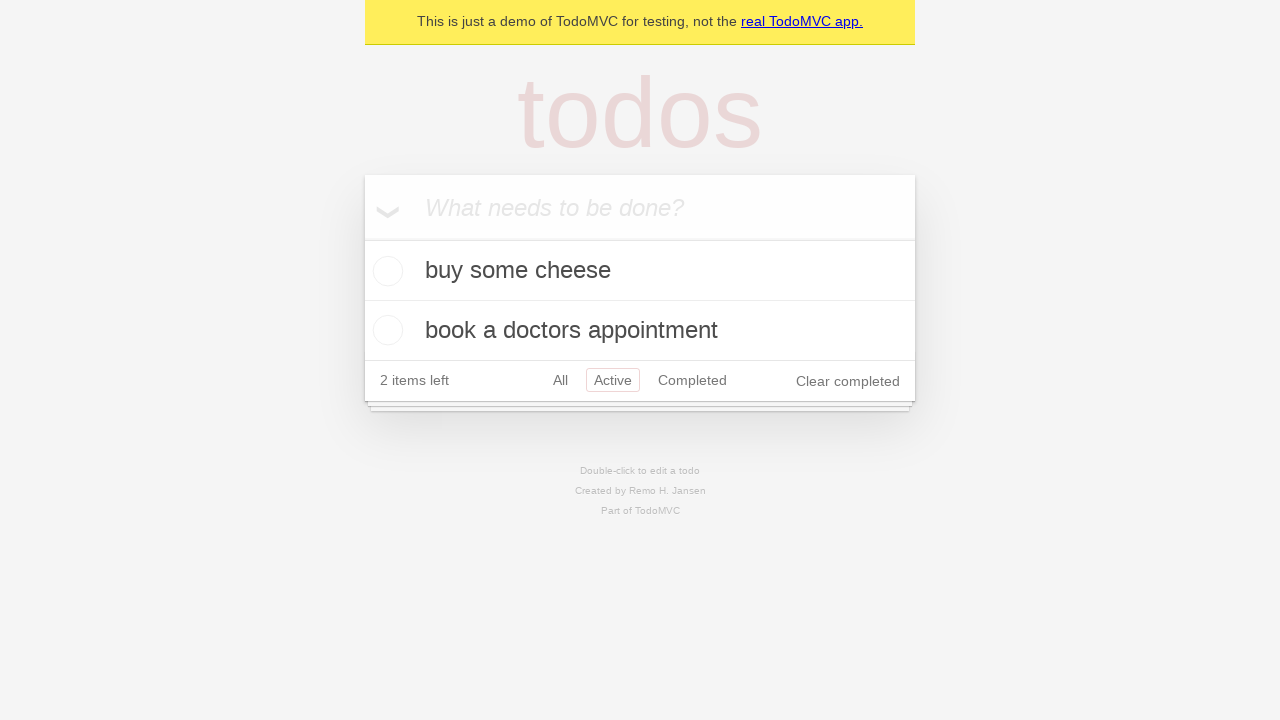

Clicked 'Completed' filter at (692, 380) on .filters >> text=Completed
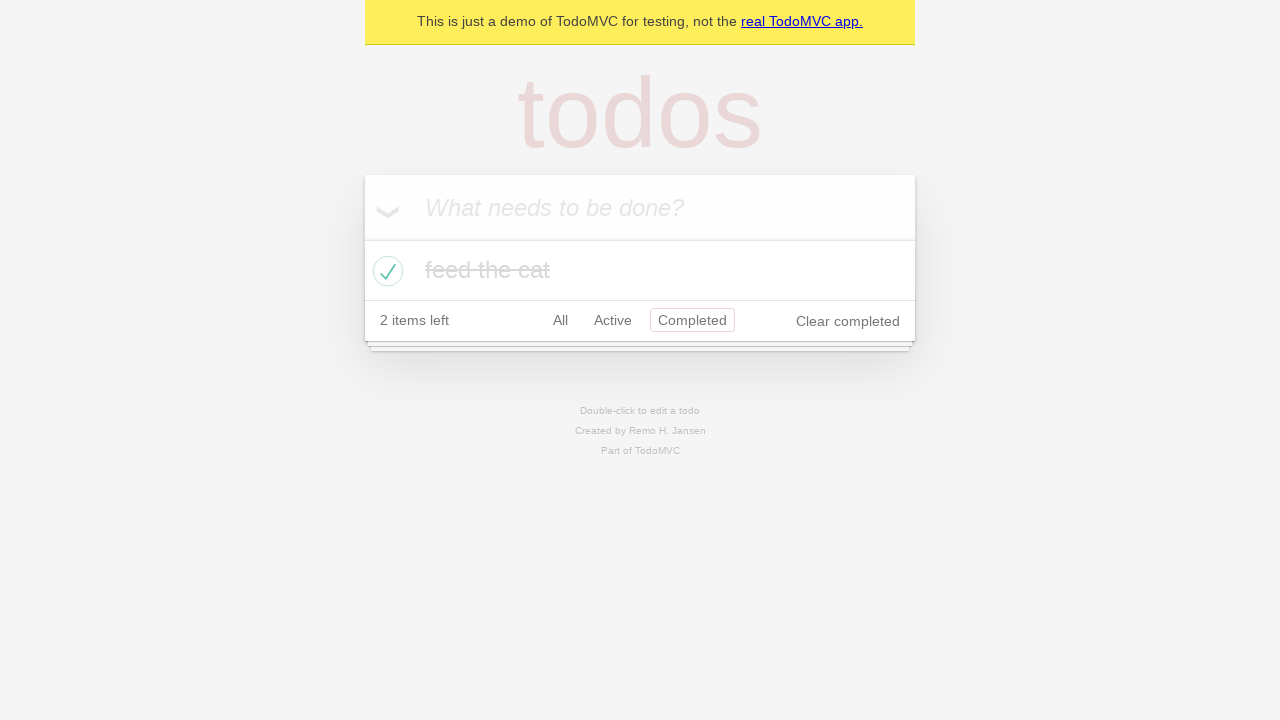

Navigated back from Completed filter (should show Active filter)
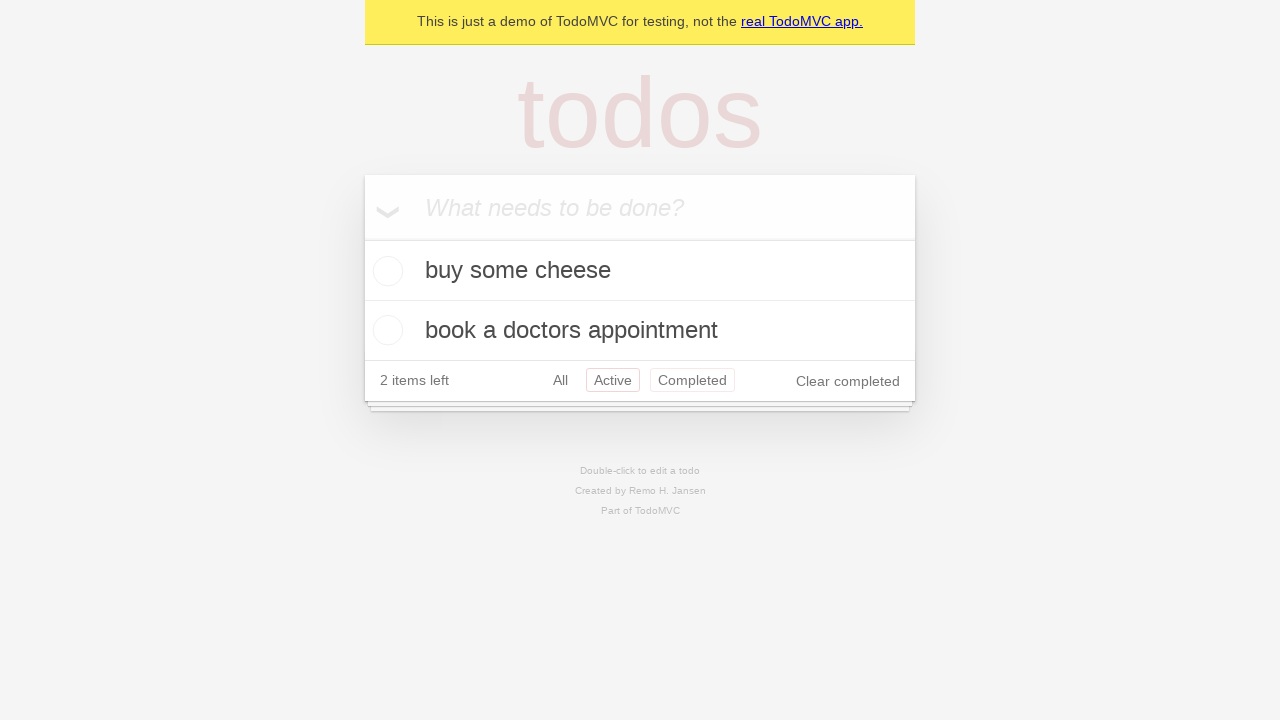

Navigated back from Active filter (should show All filter)
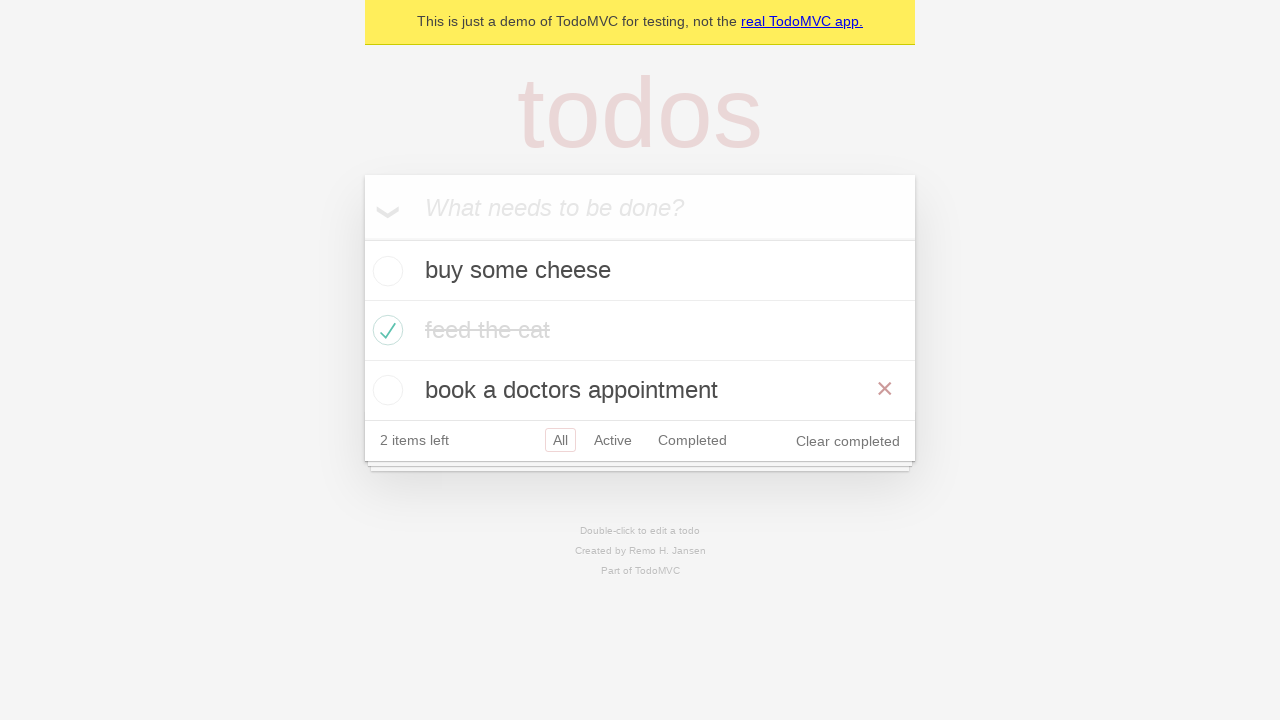

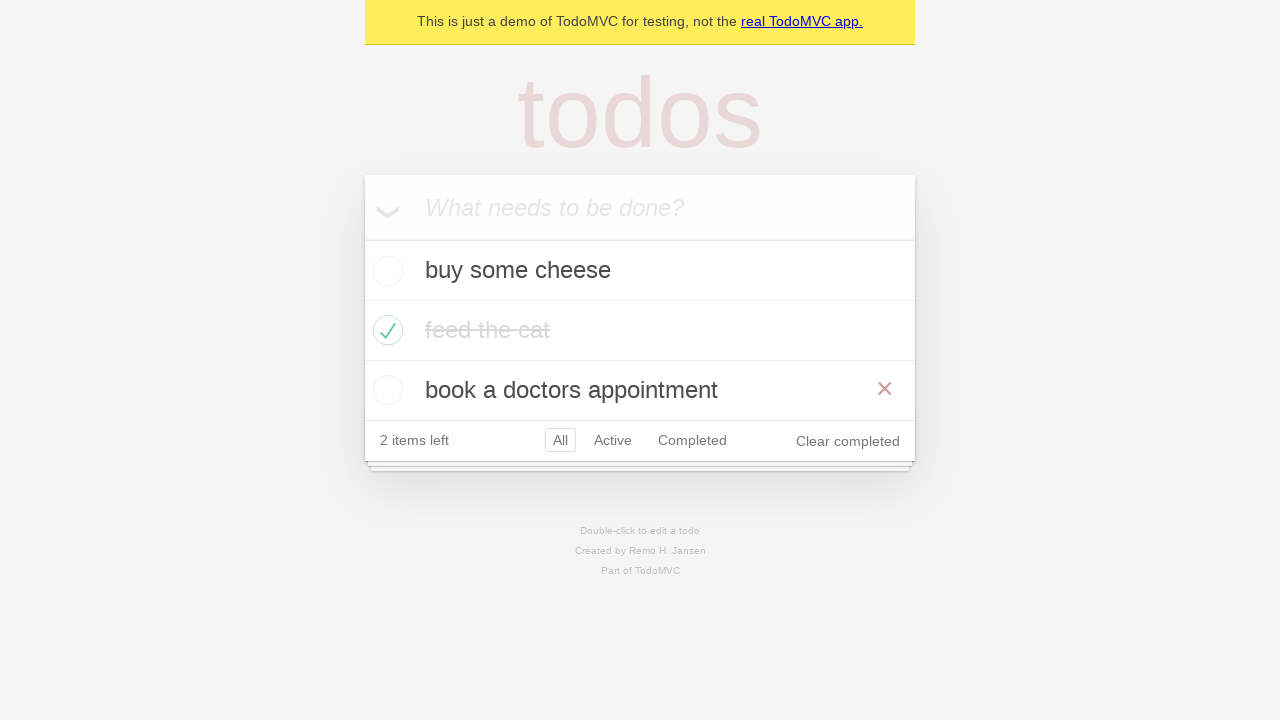